Tests autocomplete functionality by typing partial text and selecting a matching option from the dropdown suggestions

Starting URL: https://rahulshettyacademy.com/AutomationPractice/

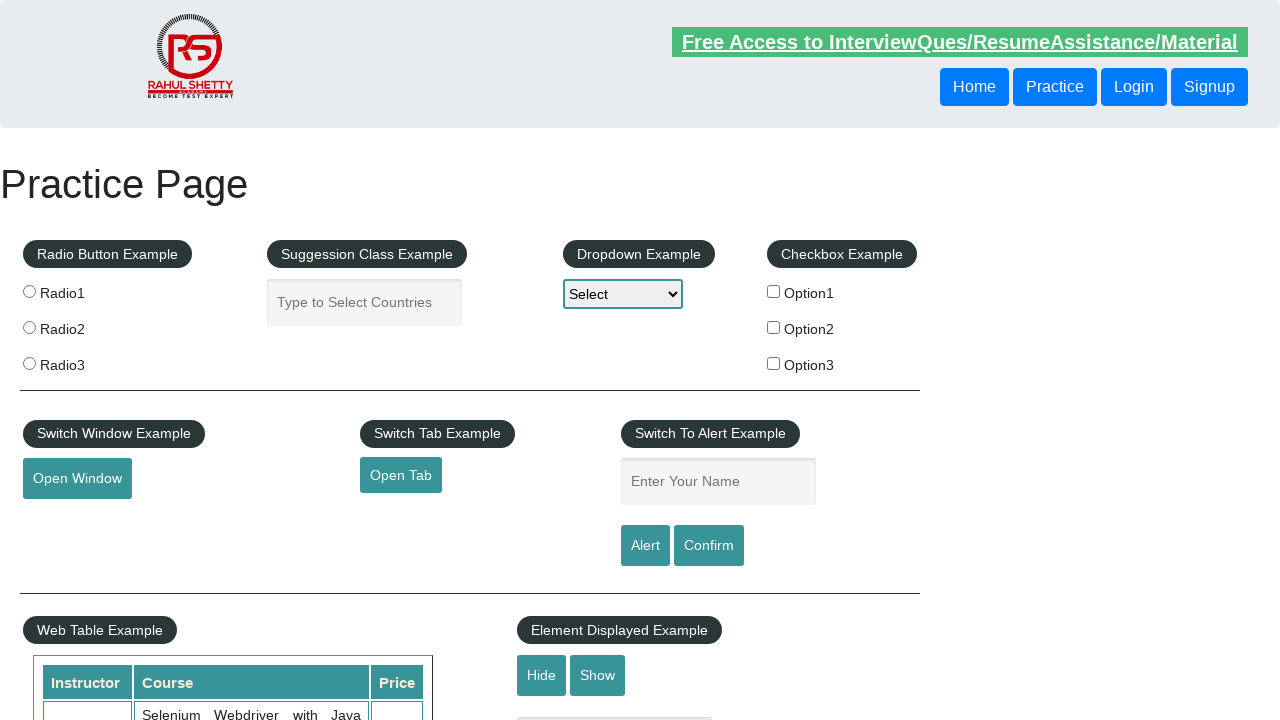

Typed 'ind' in autocomplete field on #autocomplete
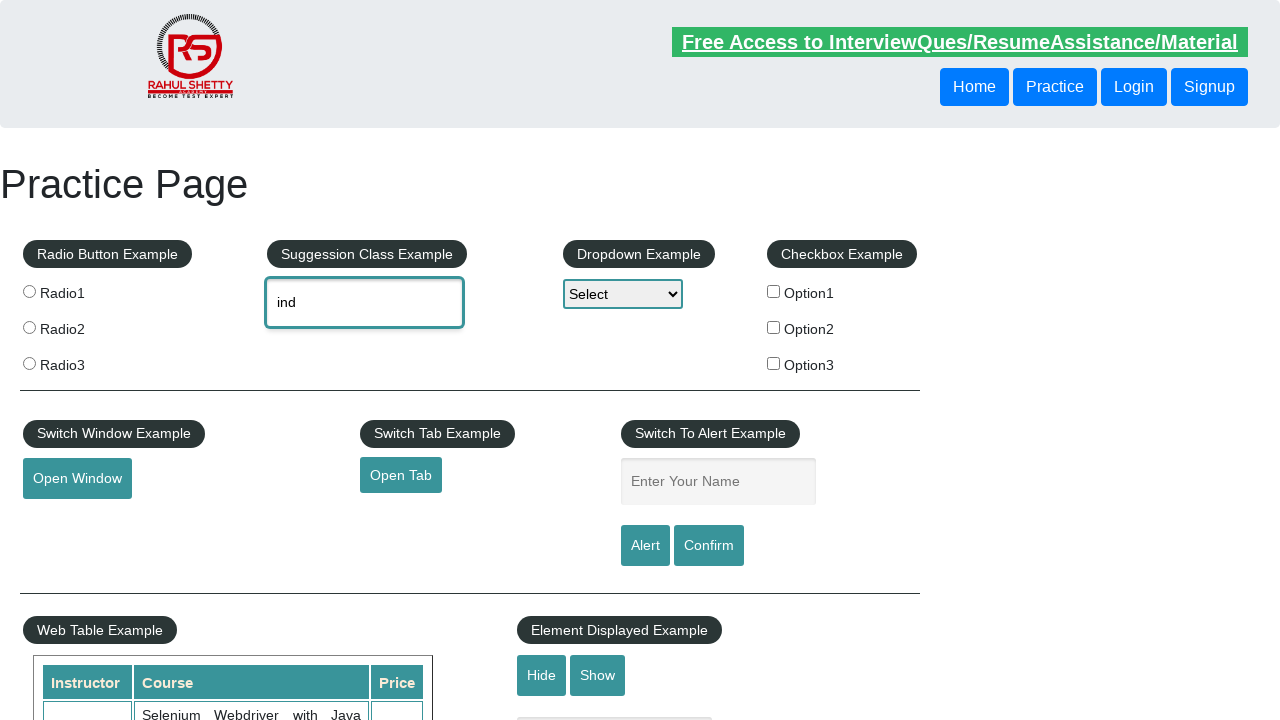

Dropdown suggestions appeared
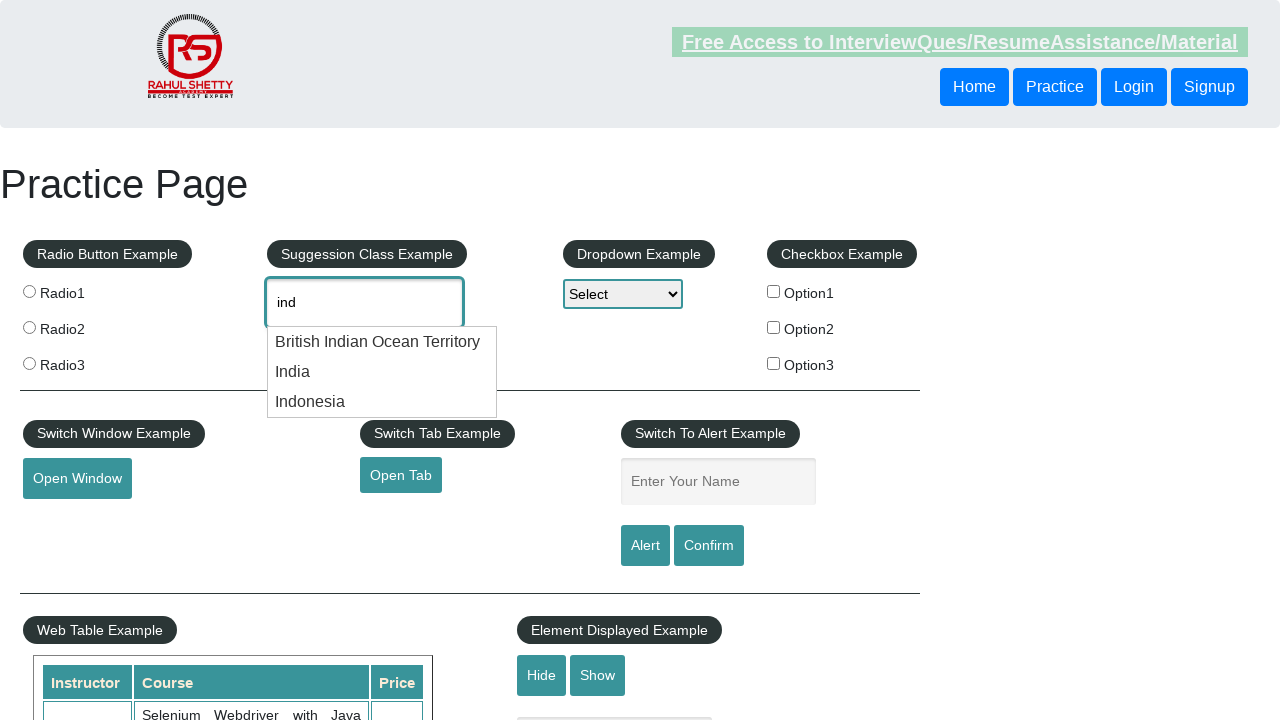

Selected 'India' from autocomplete dropdown at (382, 372) on li.ui-menu-item div >> nth=1
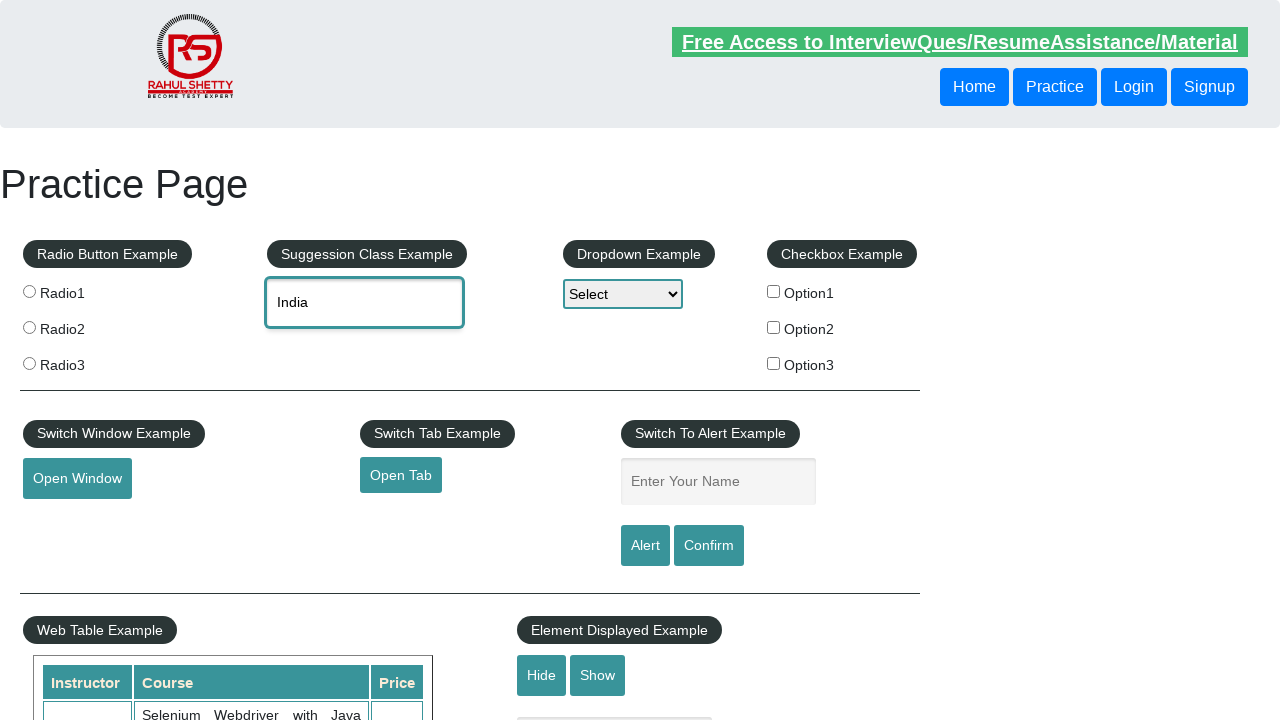

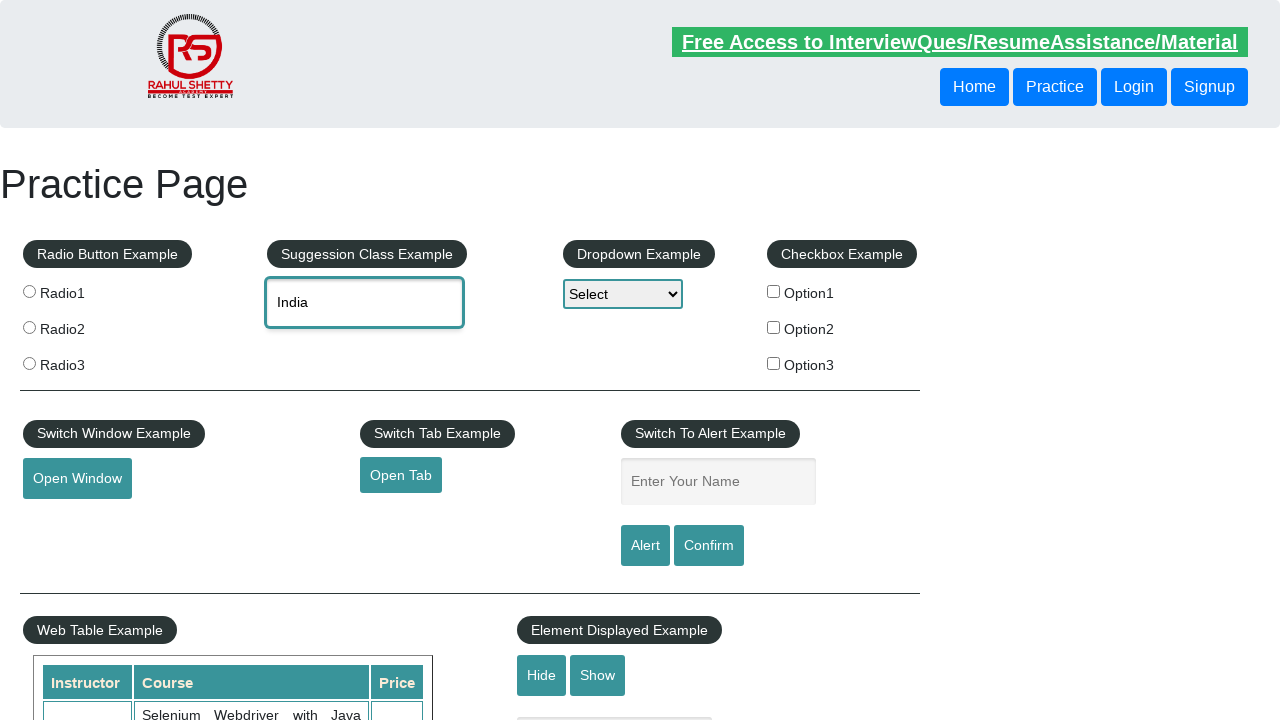